Tests basic browser navigation including forward, back, and refresh operations on the Ultimate QA automation page

Starting URL: https://www.ultimateqa.com/automation

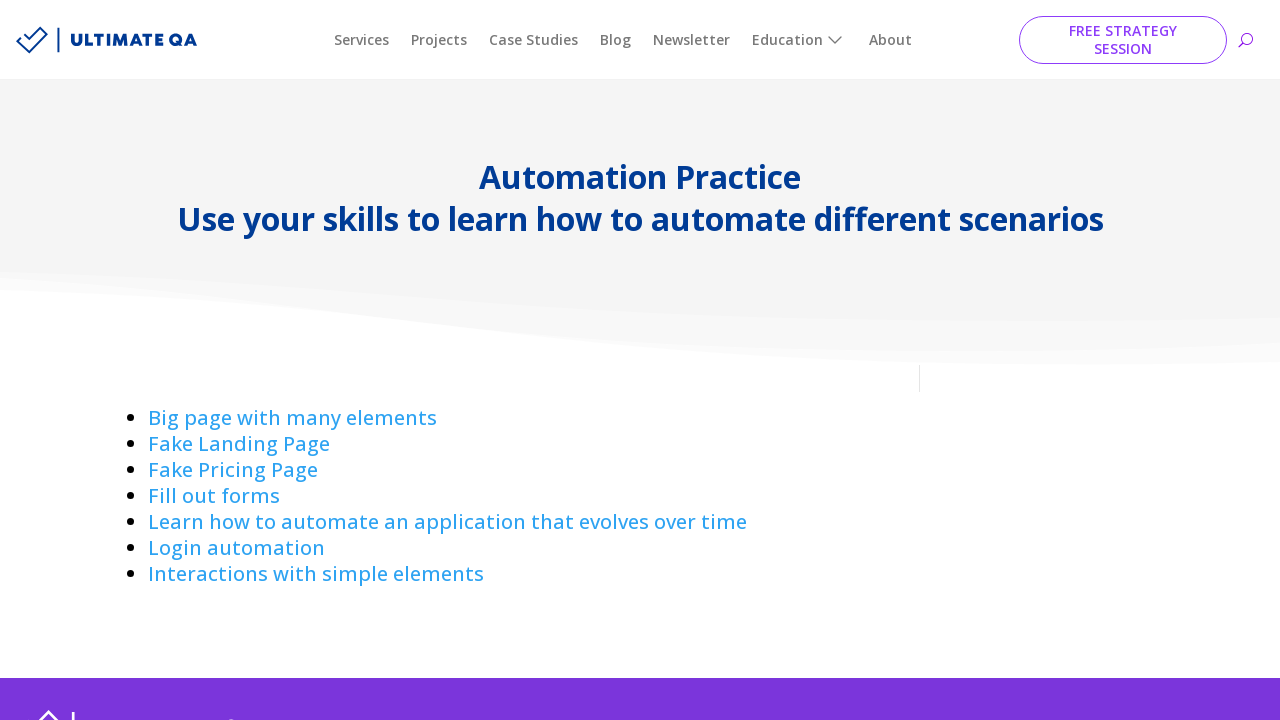

Navigated forward (no-op as page just loaded)
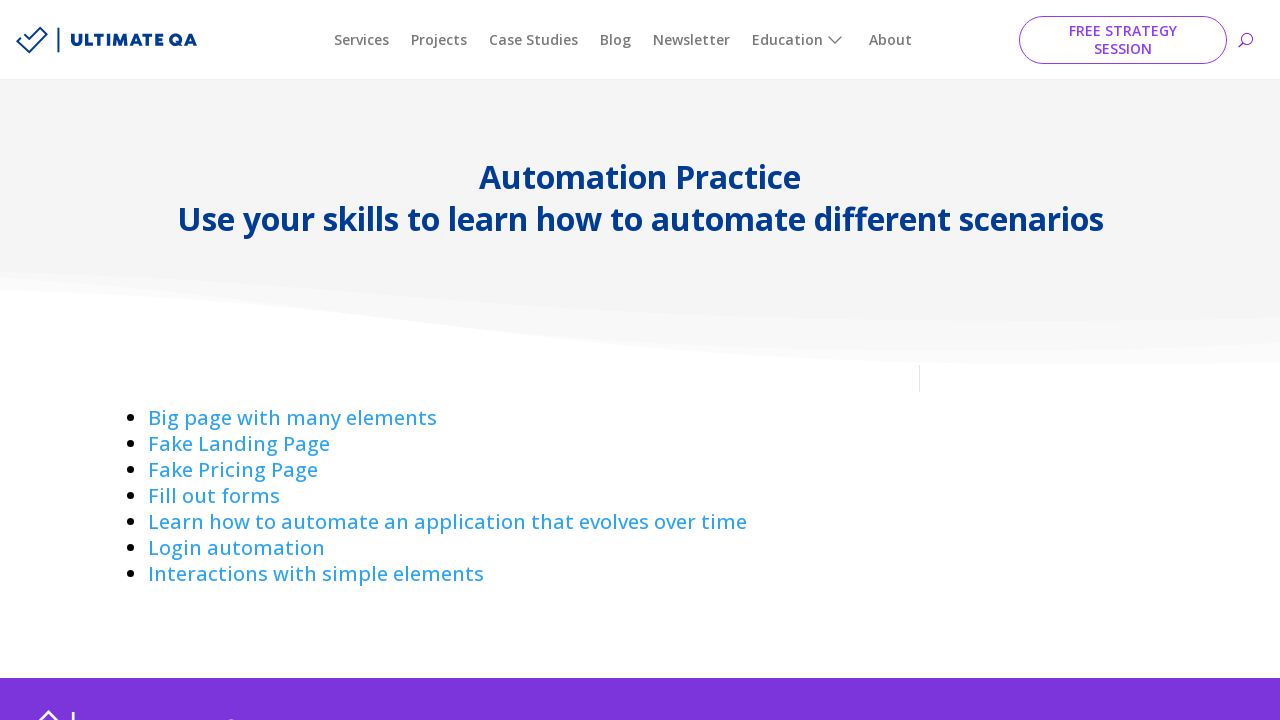

Navigated back to previous page
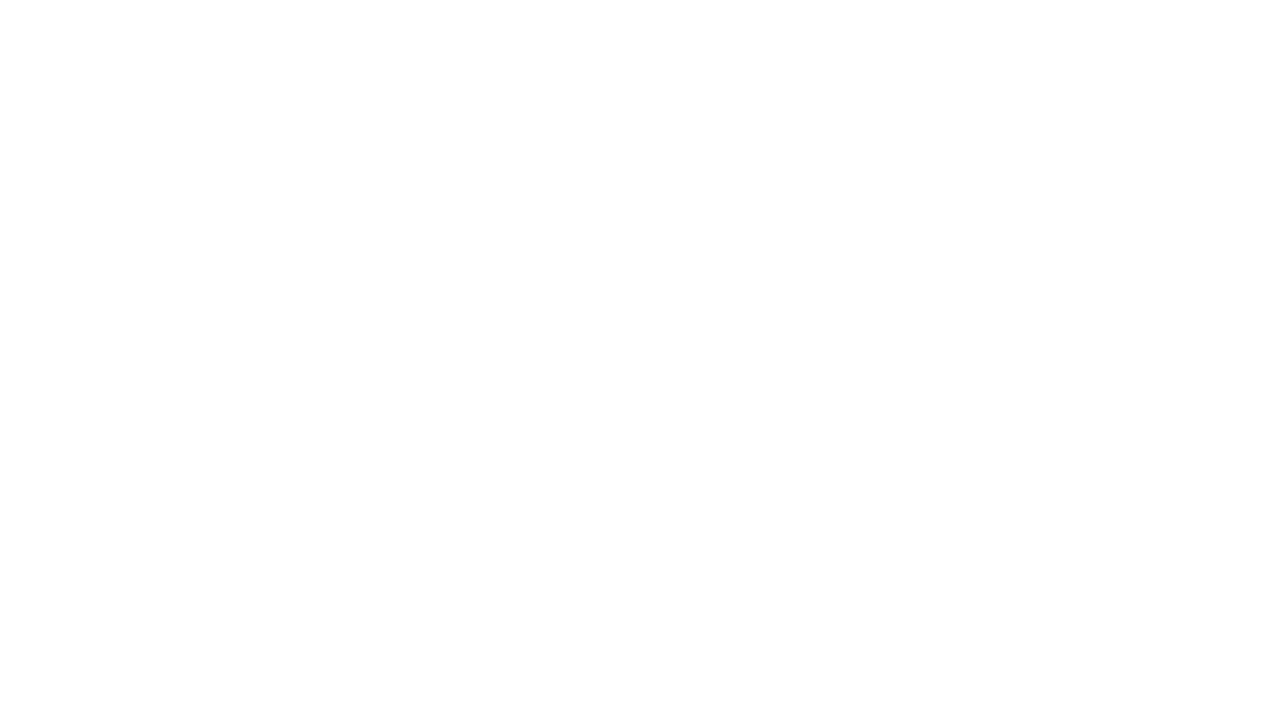

Refreshed the current page
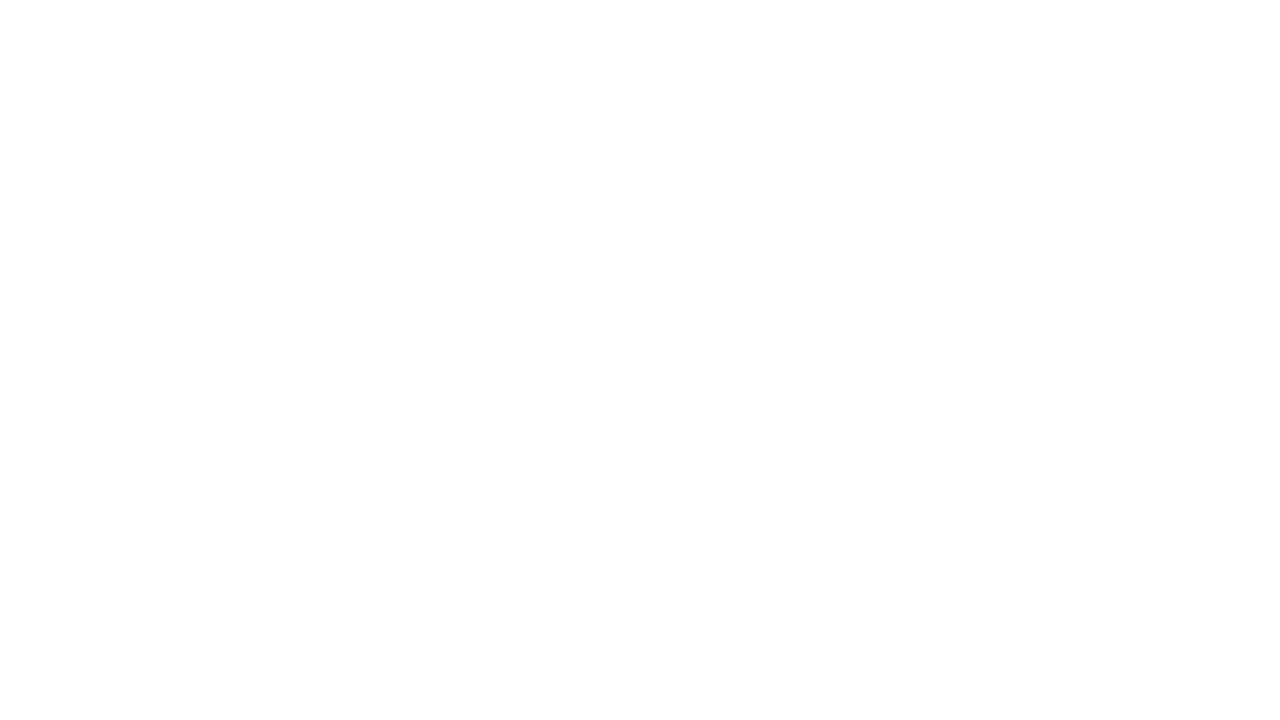

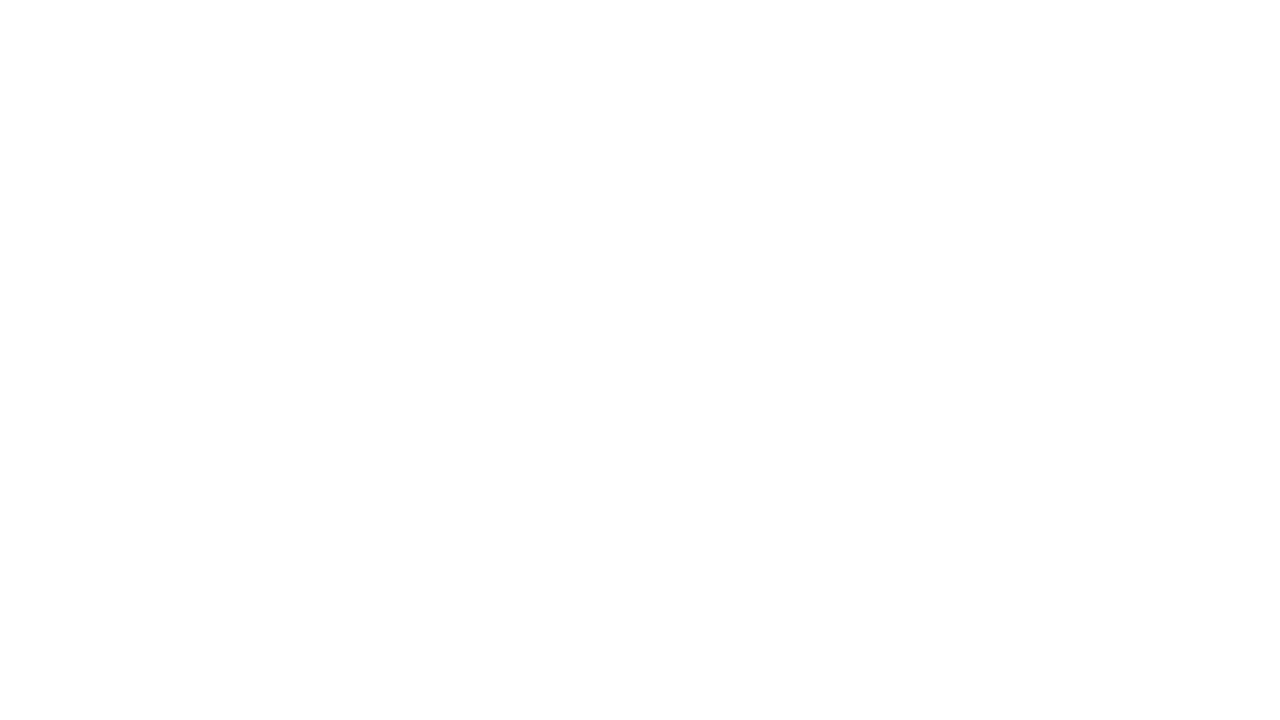